Tests window handling by clicking a link that opens a new window, switching to it, and verifying the title changes

Starting URL: https://practice.cydeo.com/windows

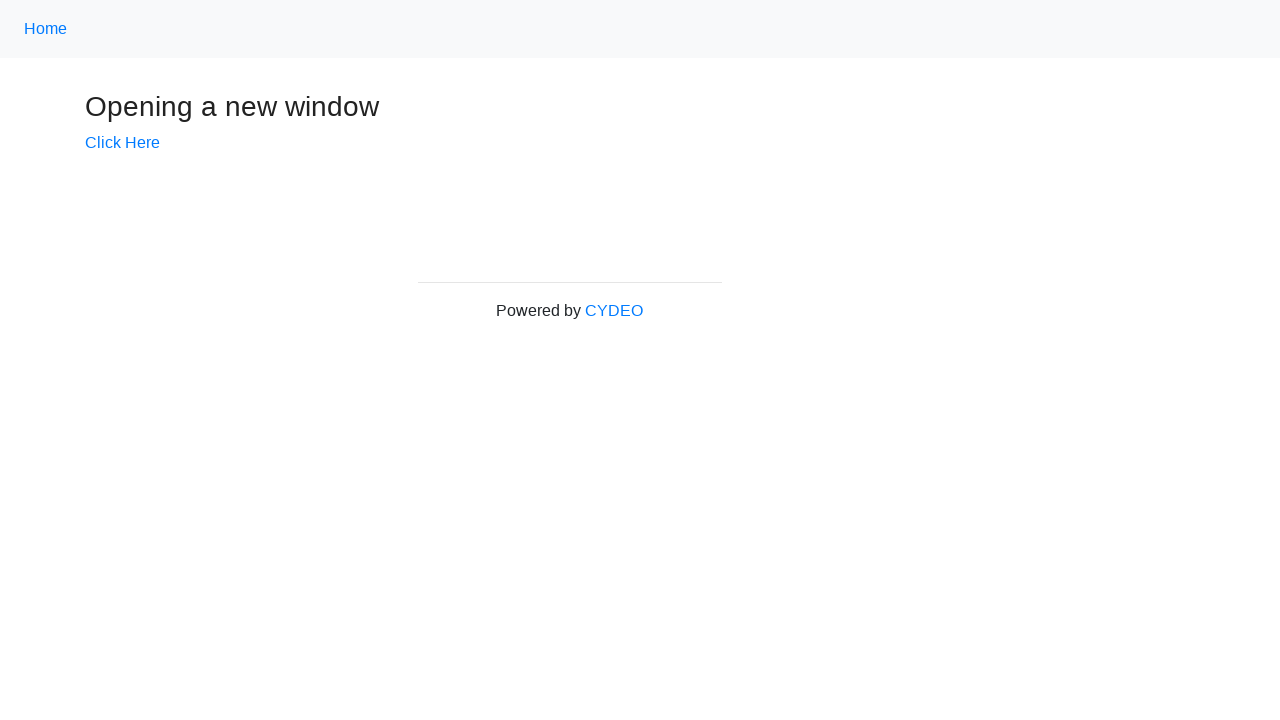

Verified initial page title is 'Windows'
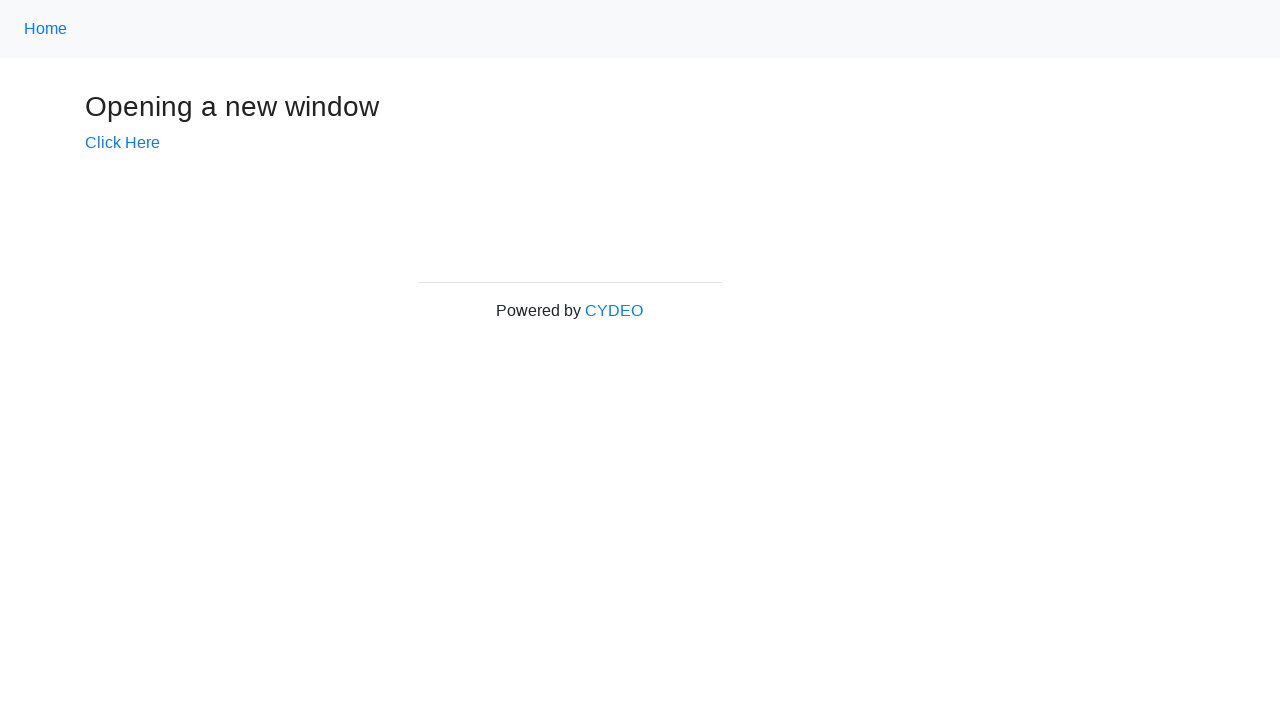

Clicked link to open new window at (122, 143) on a[href='/windows/new']
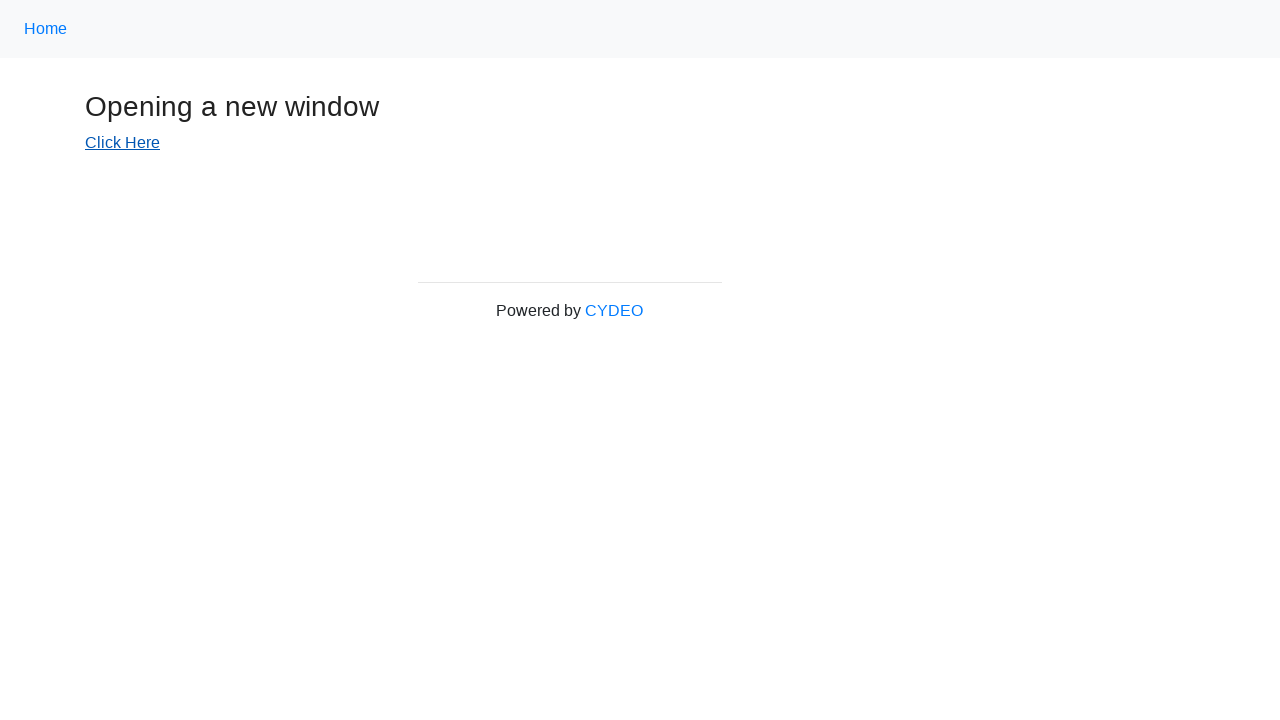

New window loaded and ready
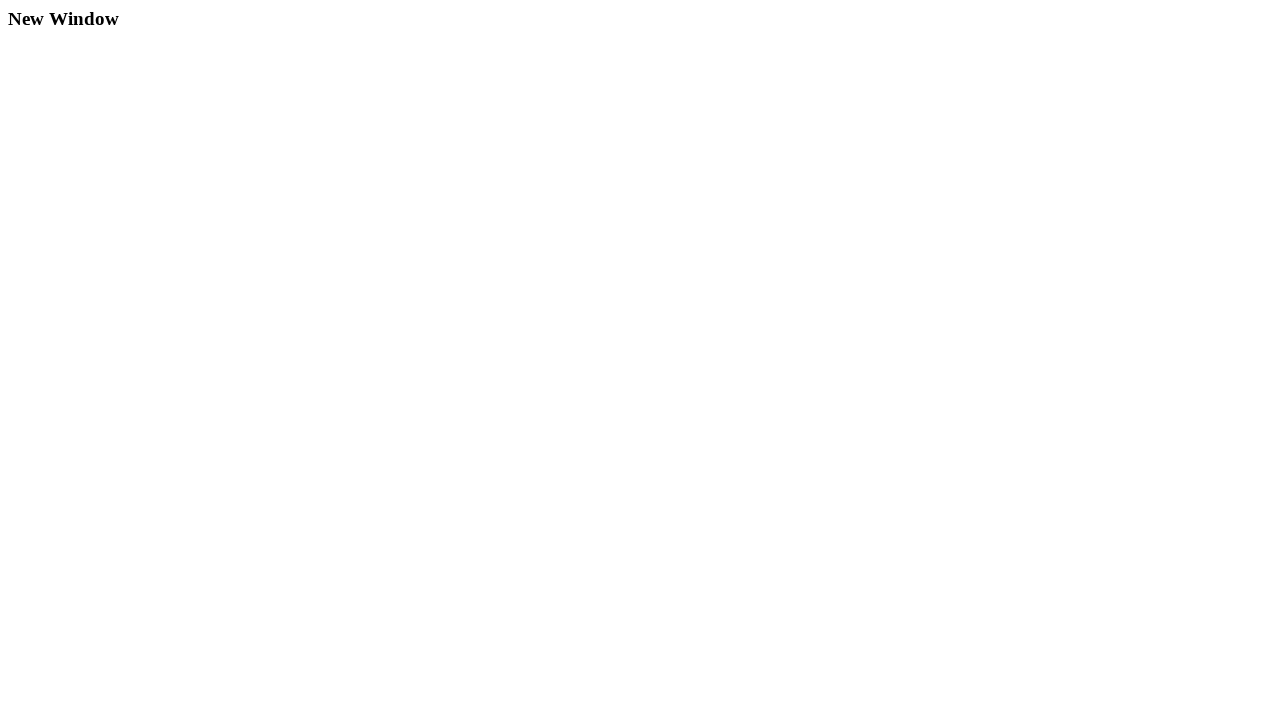

Verified new window title is 'New Window'
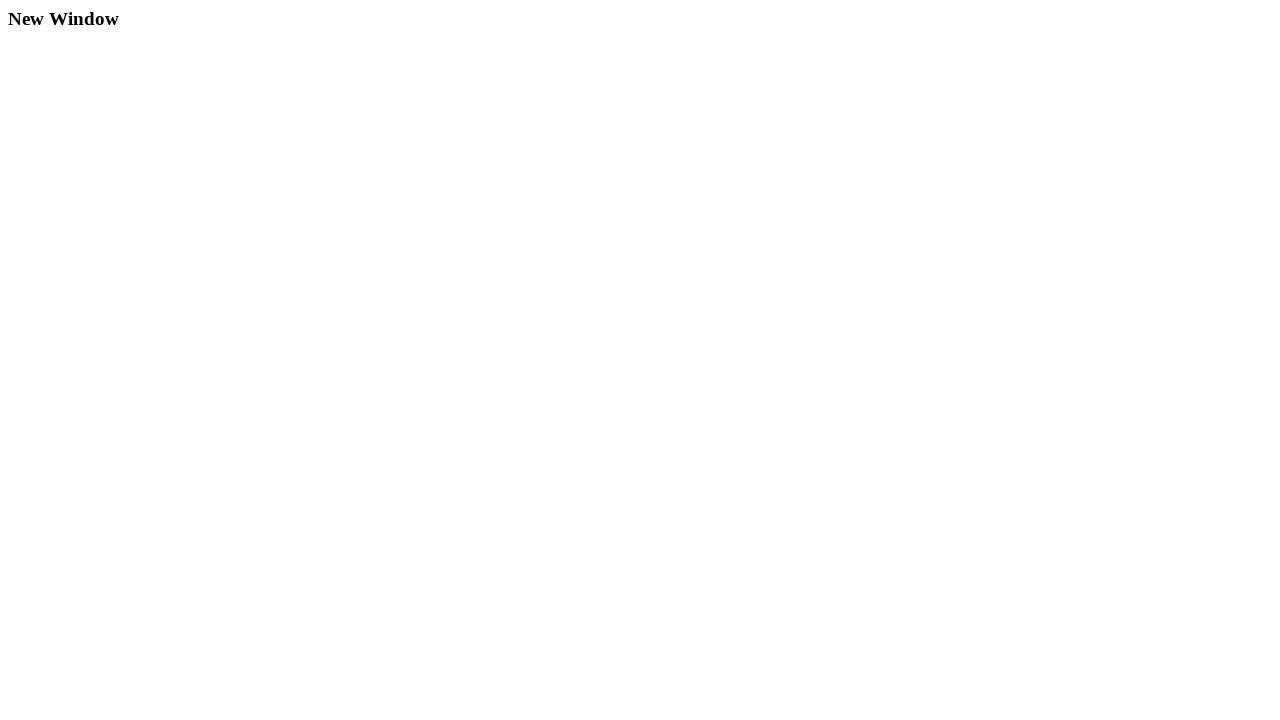

Printed main window title: Windows
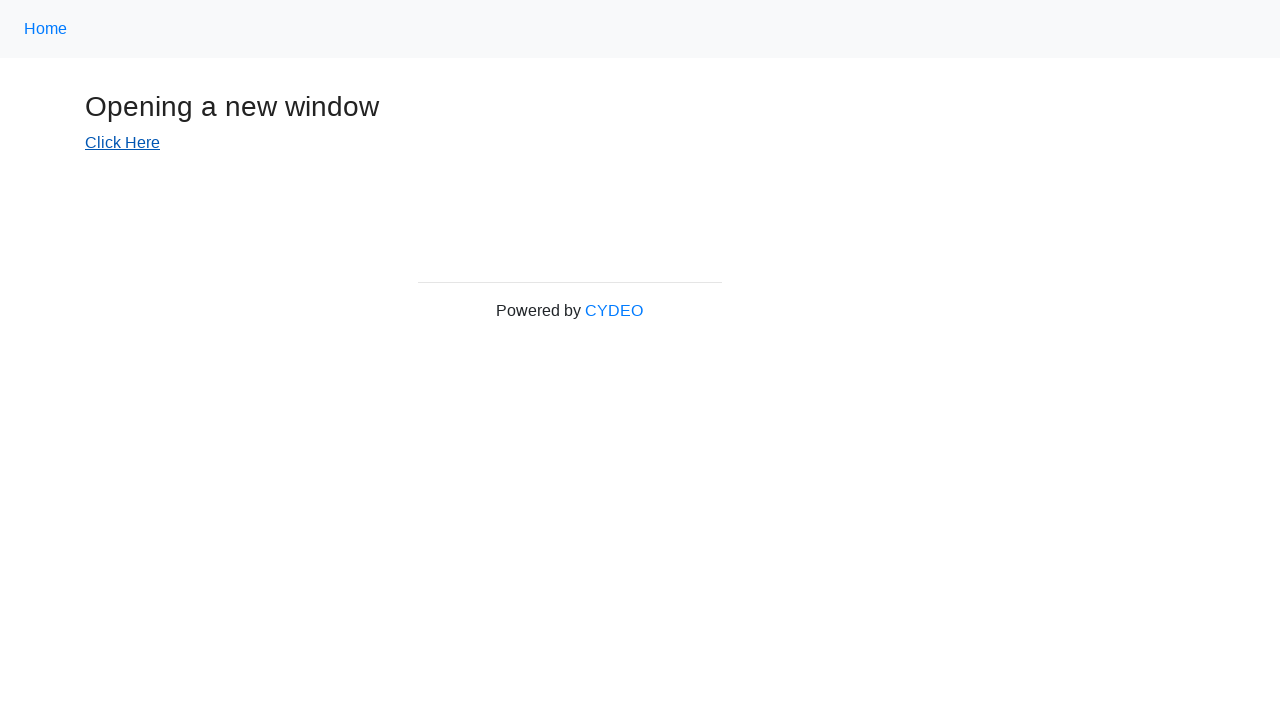

Printed new window title: New Window
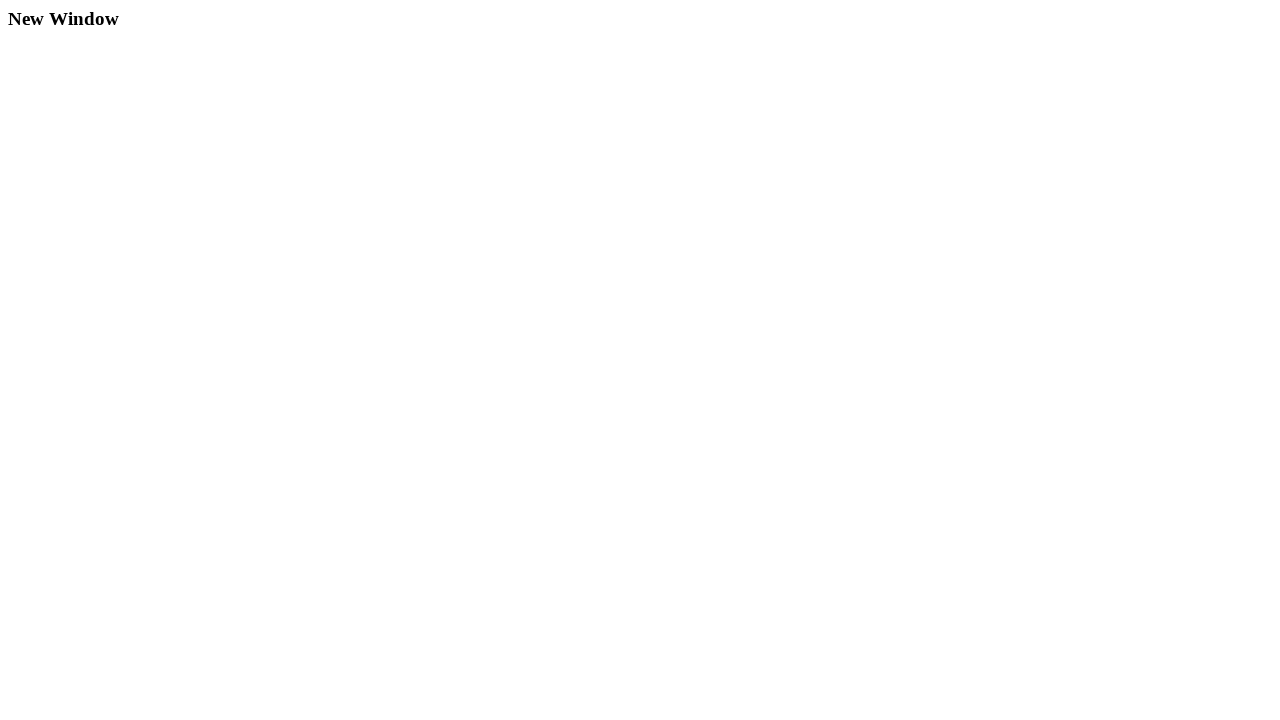

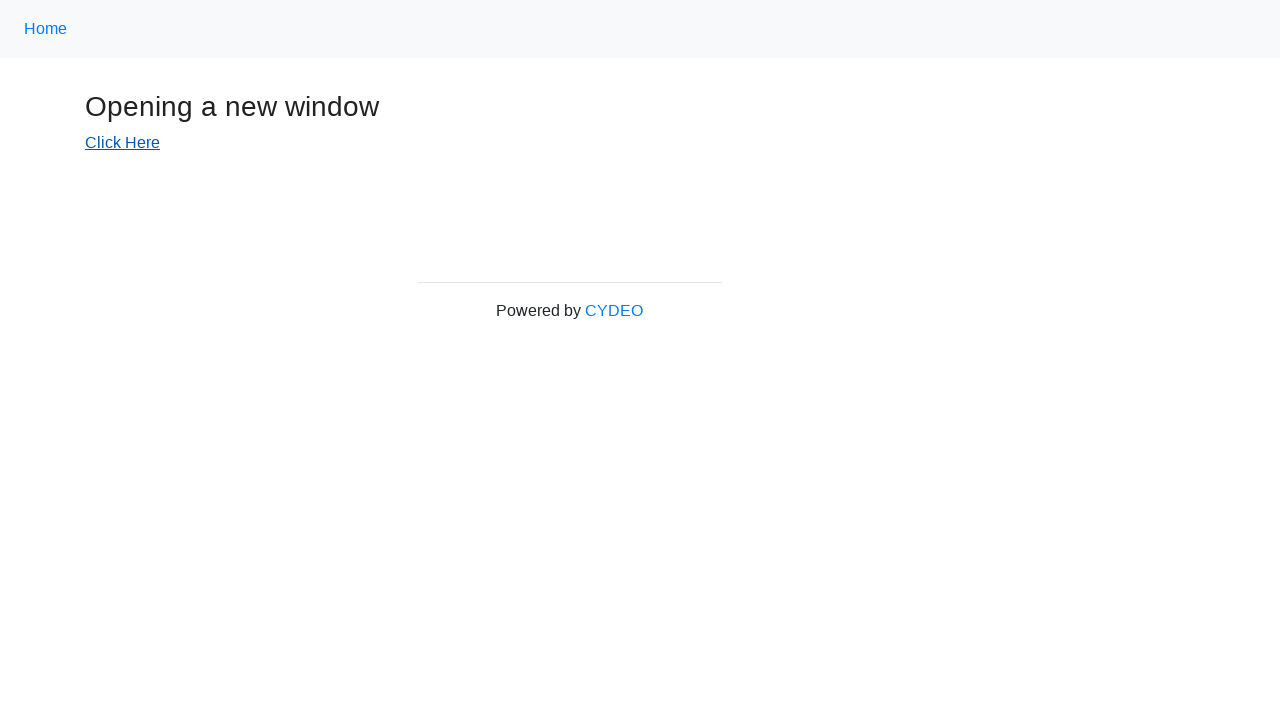